Fills out the automation practice form on demoqa.com with personal information including name, email, phone, date of birth, subjects, hobbies, address, state and city selections.

Starting URL: https://demoqa.com/automation-practice-form

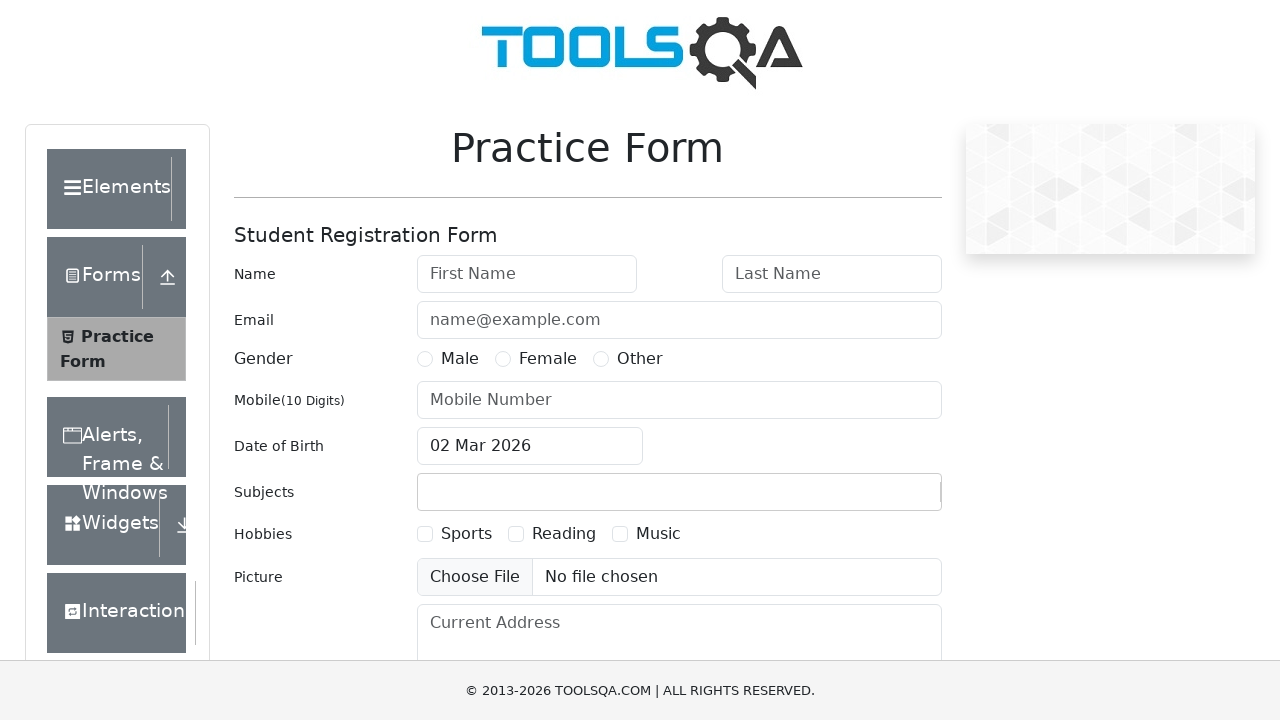

Filled first name field with 'Jennifer' on #firstName
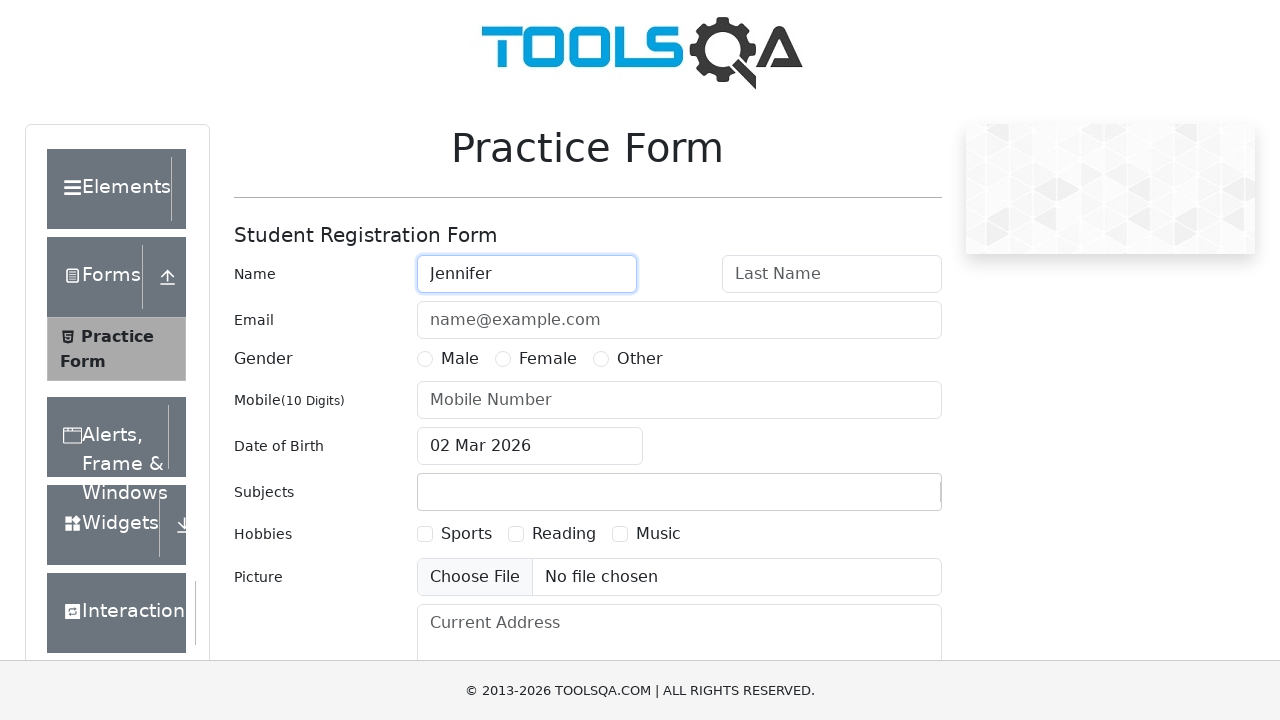

Filled last name field with 'Martinez' on input#lastName
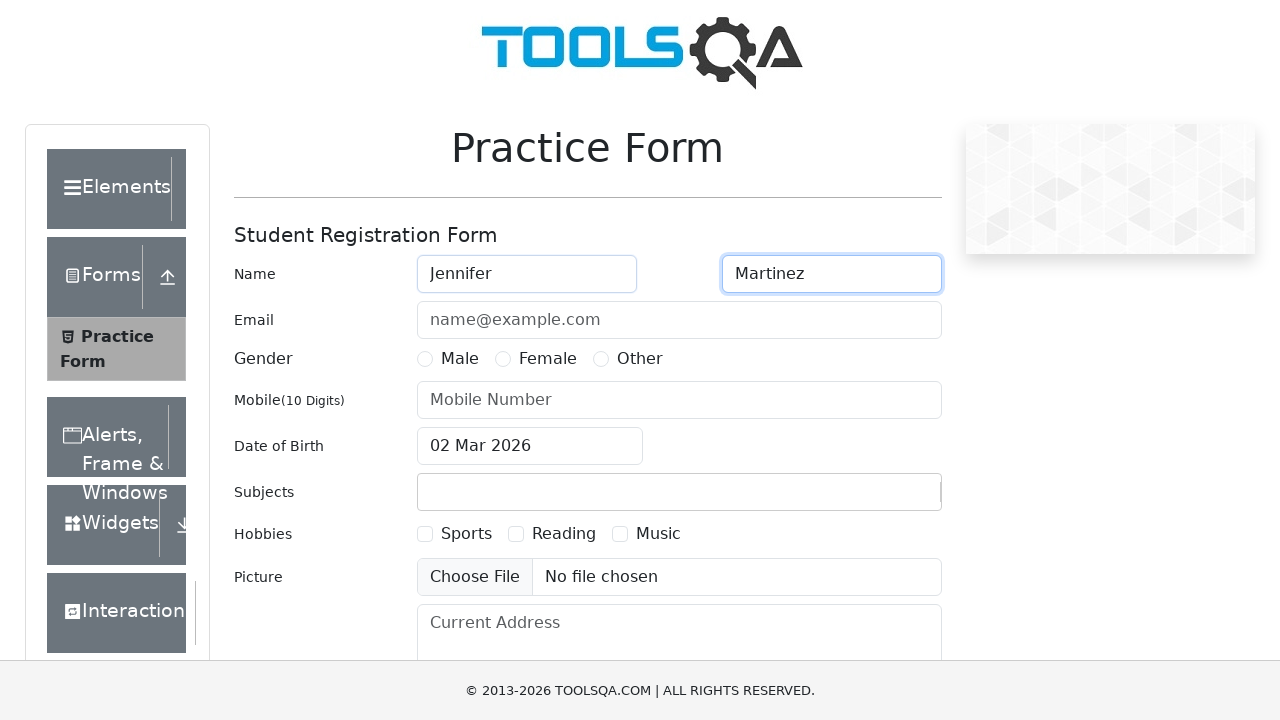

Filled email field with 'jennifer.martinez@testmail.com' on input#userEmail
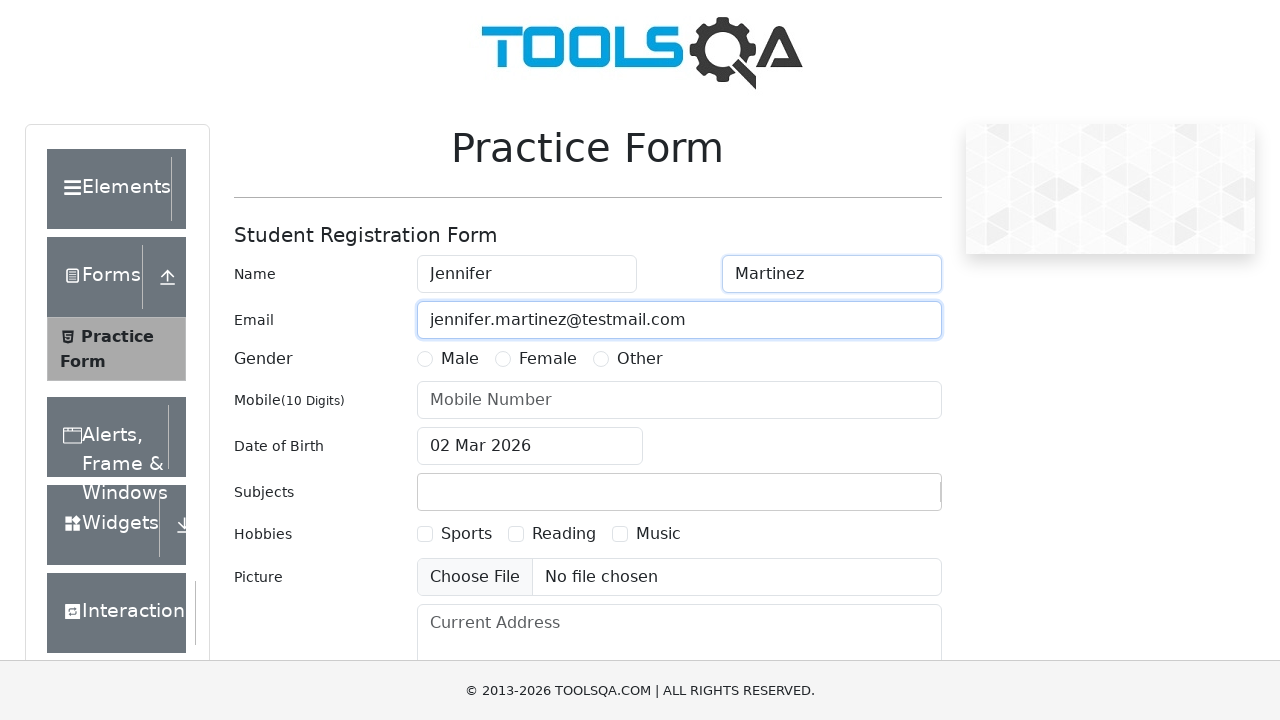

Selected Female gender option at (548, 359) on xpath=//*[text()='Female']
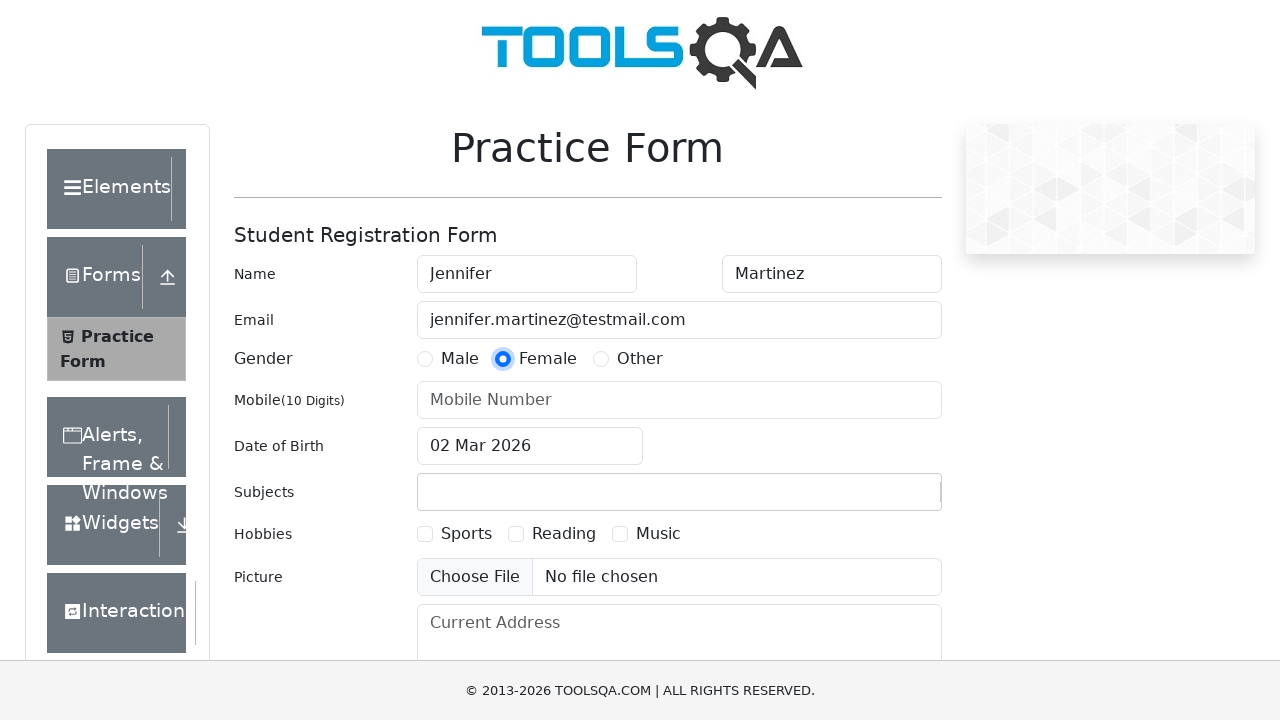

Filled mobile number field with '8765432109' on input#userNumber
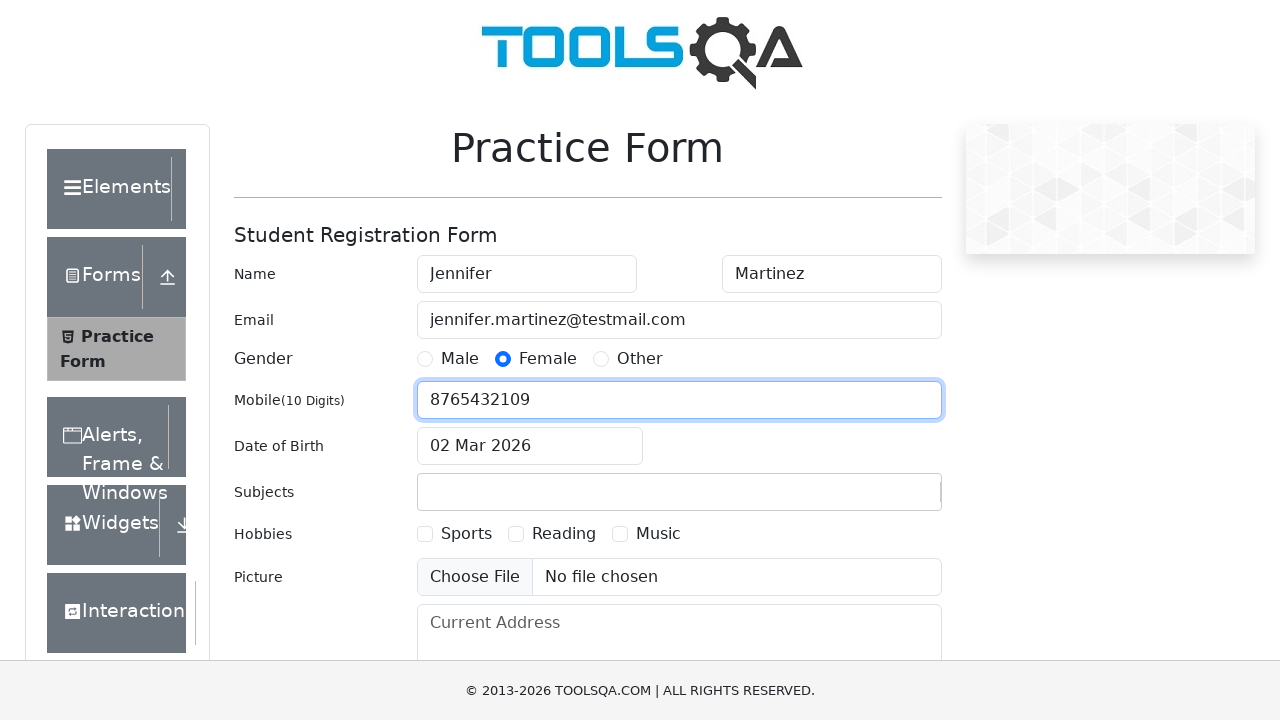

Clicked date of birth field to open calendar at (530, 446) on #dateOfBirthInput
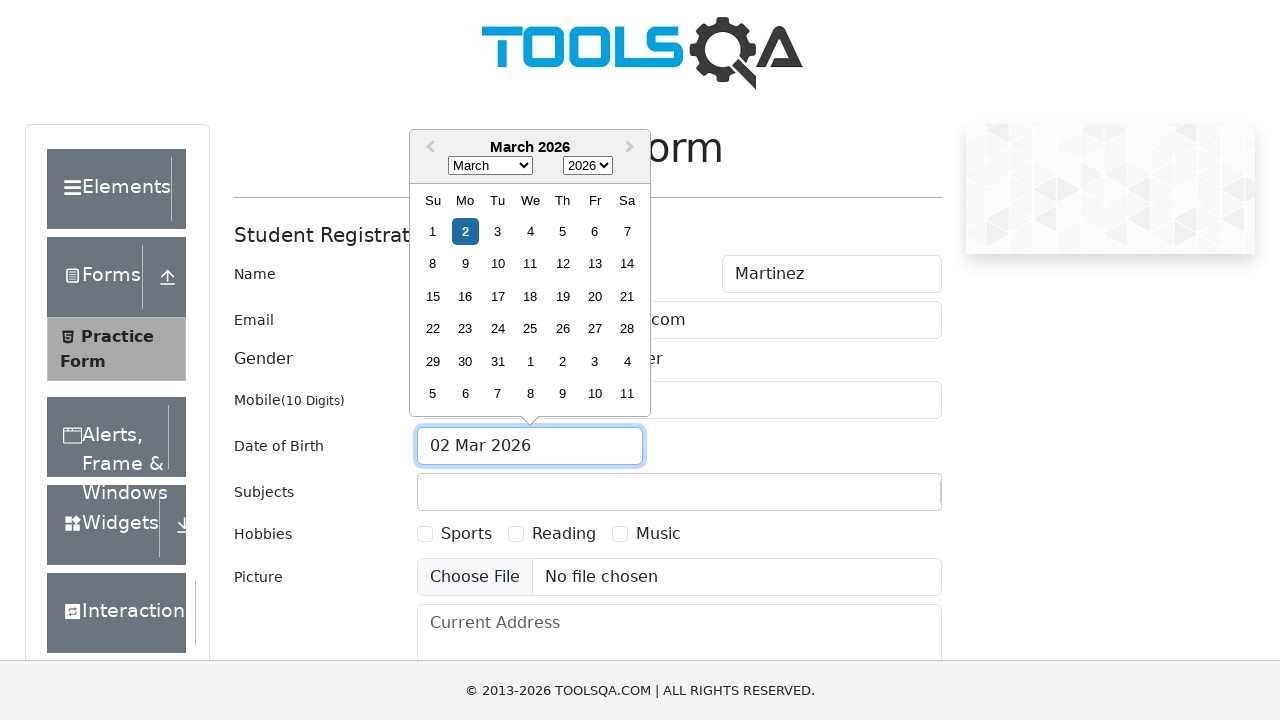

Selected day 15 from date picker calendar at (433, 296) on xpath=//div[text()='15']
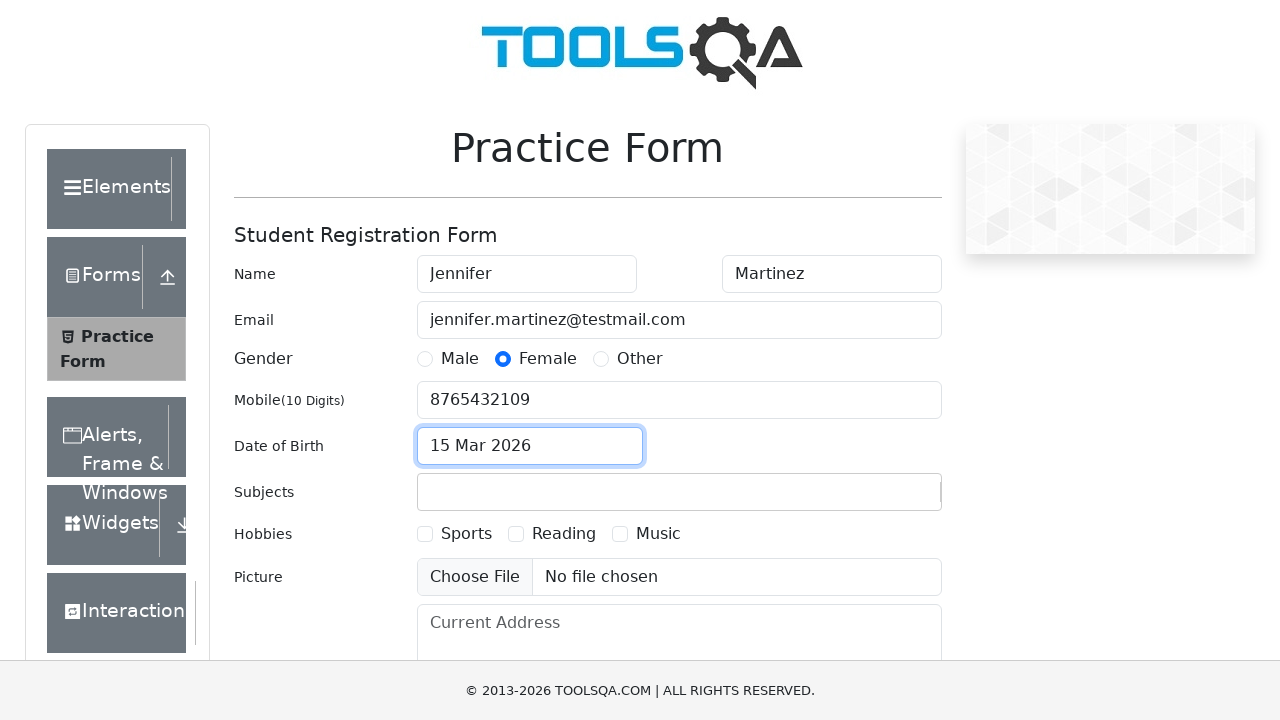

Filled subjects field with 'Computer Science' on #subjectsContainer input#subjectsInput
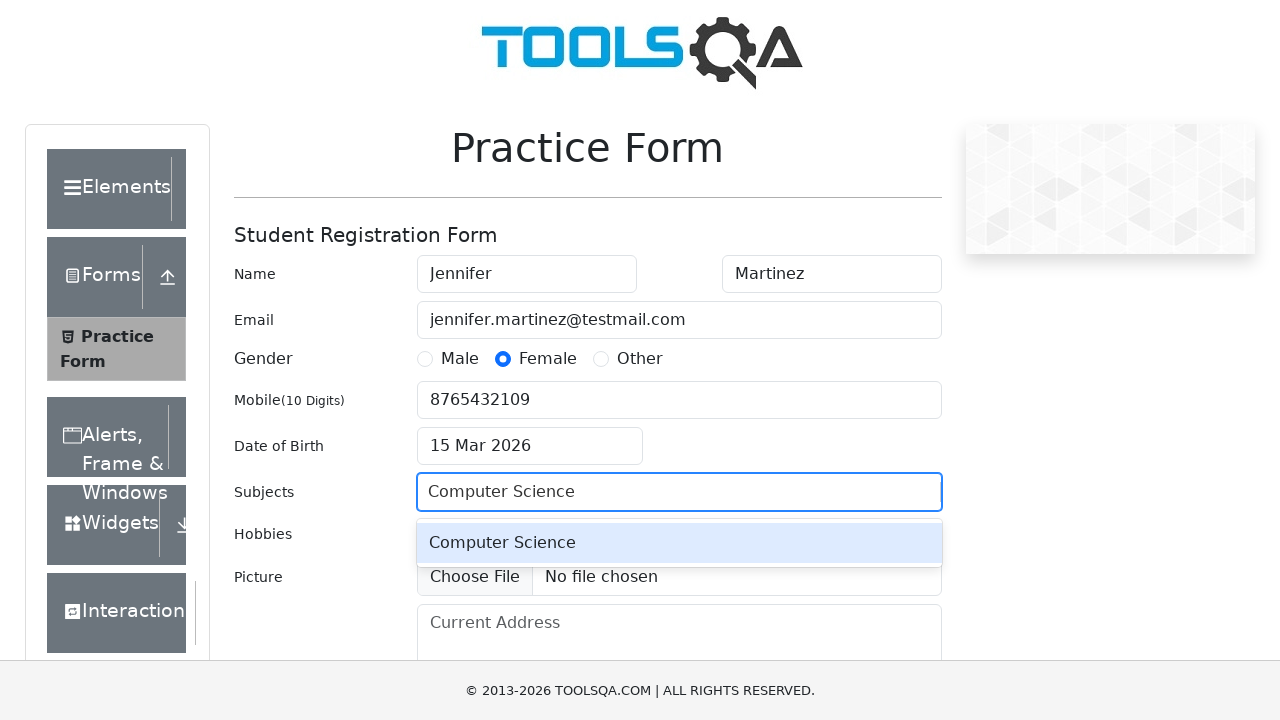

Pressed Enter to confirm subject selection on #subjectsContainer input#subjectsInput
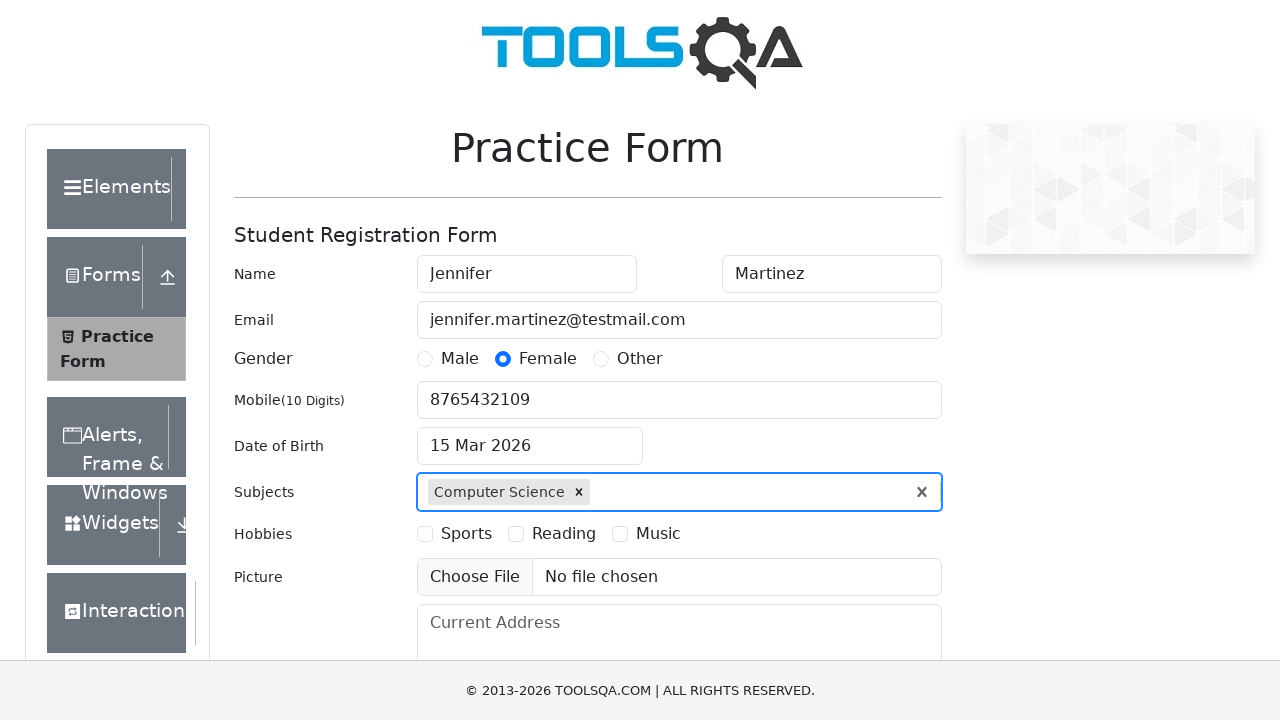

Selected Music hobby checkbox at (658, 534) on xpath=//*[text()='Music']
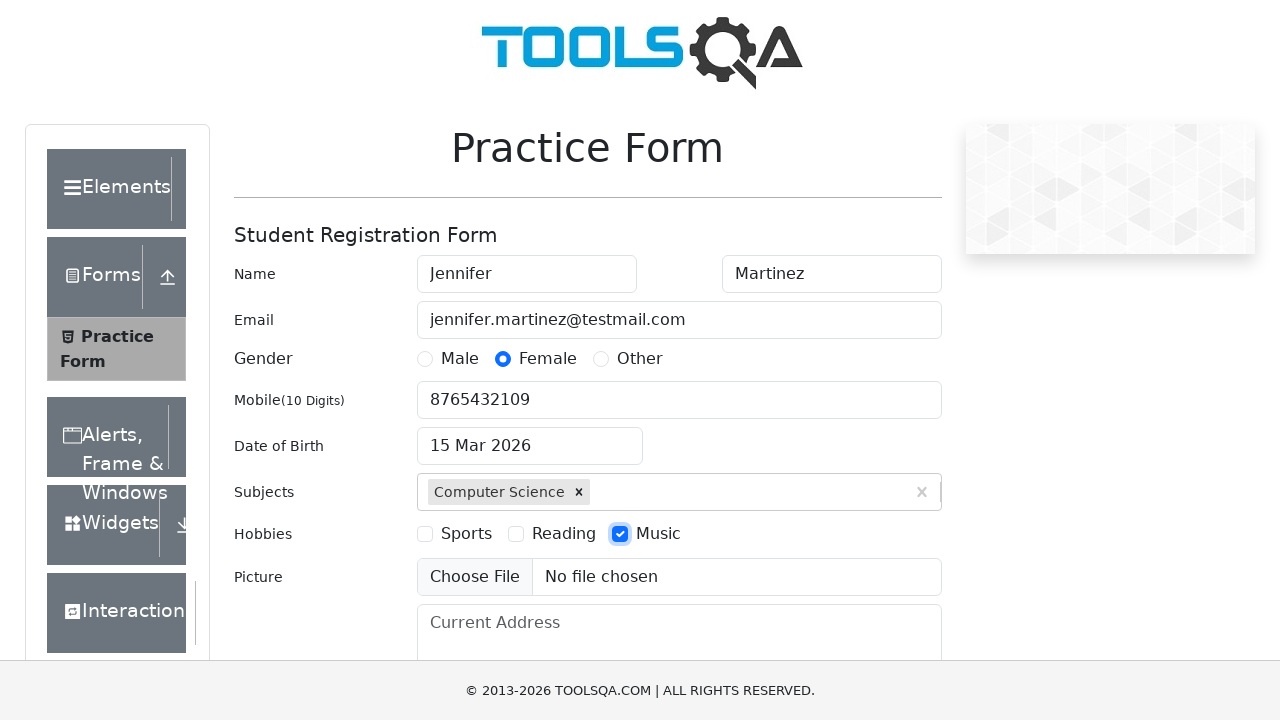

Filled current address field with '456 Oak Avenue, Apt 12B' on textarea#currentAddress
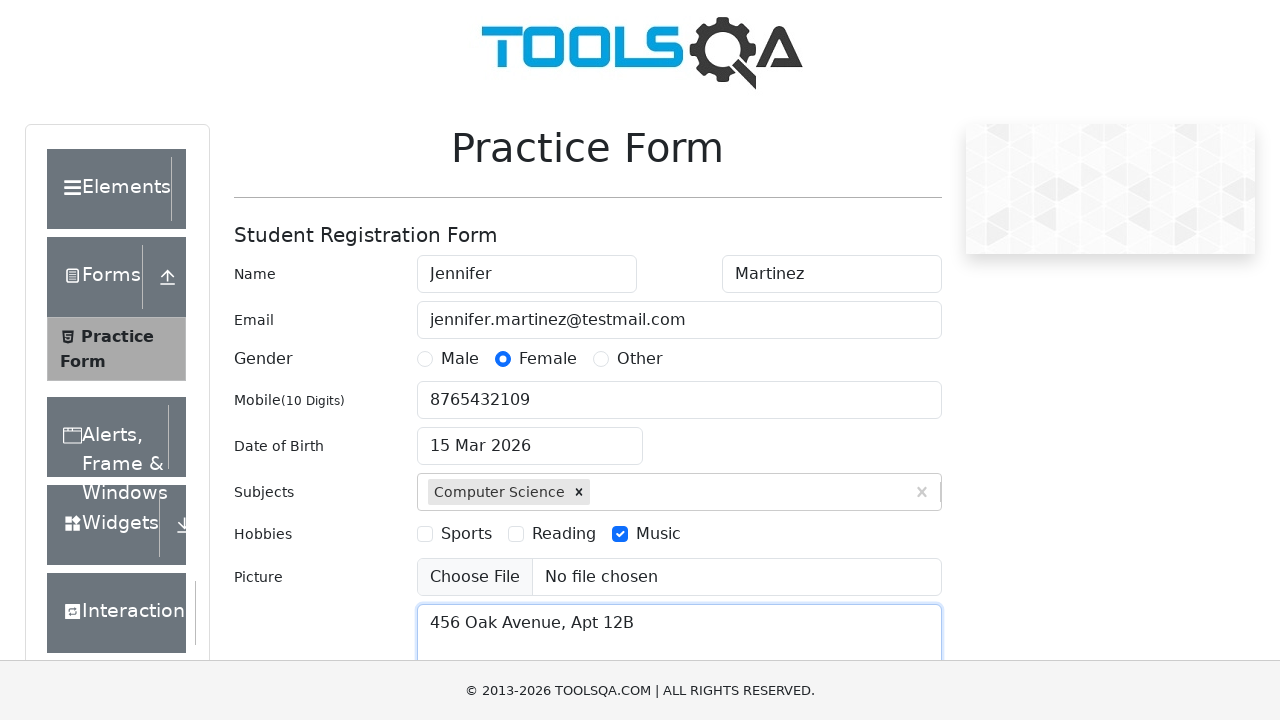

Clicked state dropdown to open selection menu at (527, 437) on #state
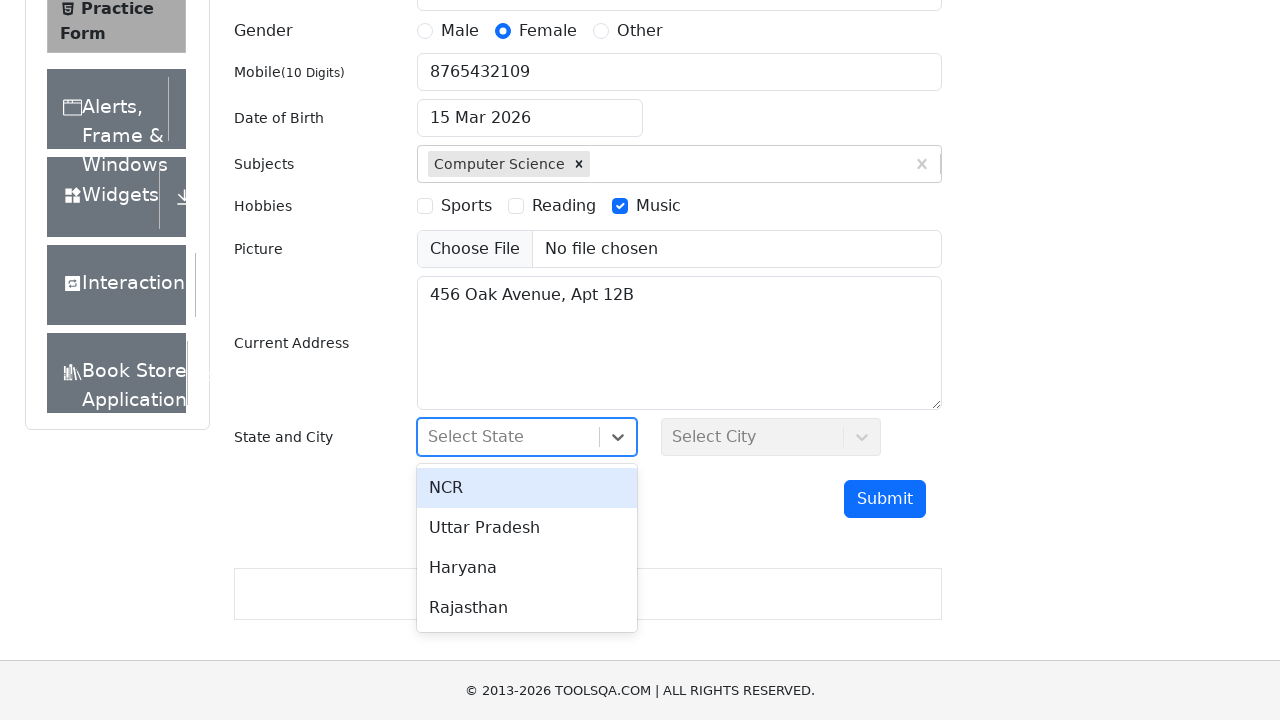

Typed 'Uttar Pradesh' in state selection field
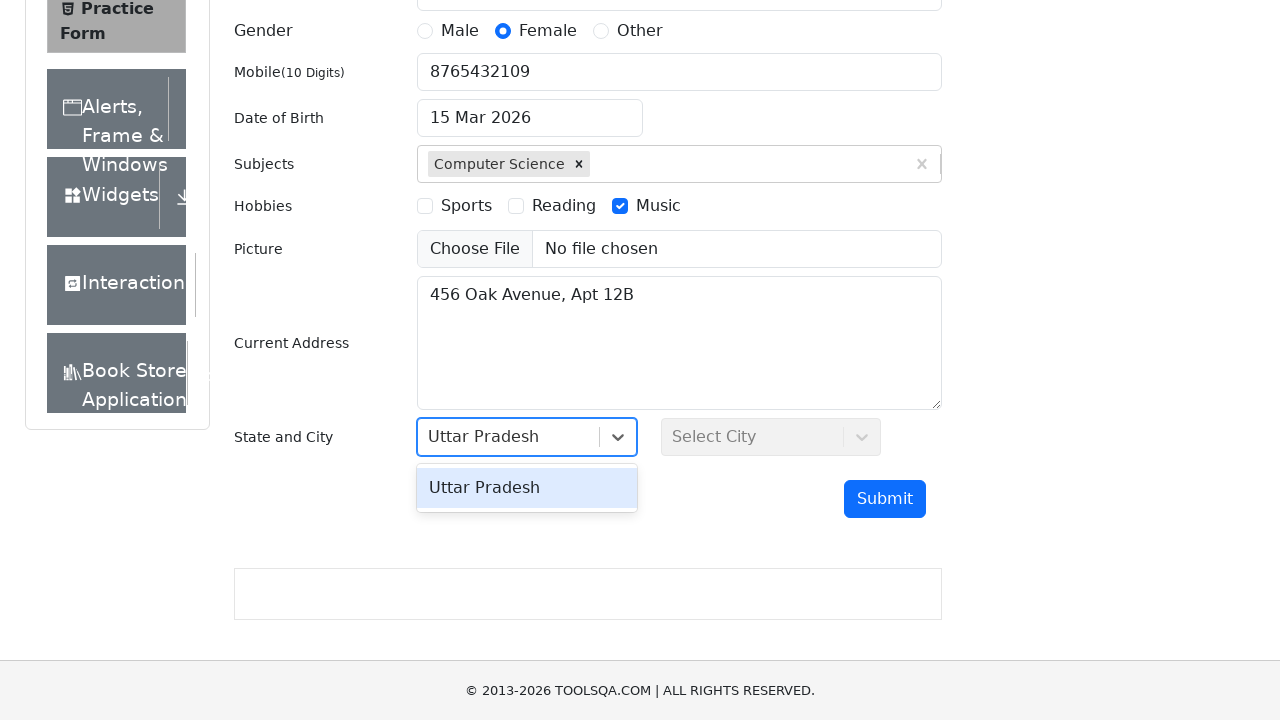

Pressed Enter to confirm state selection 'Uttar Pradesh'
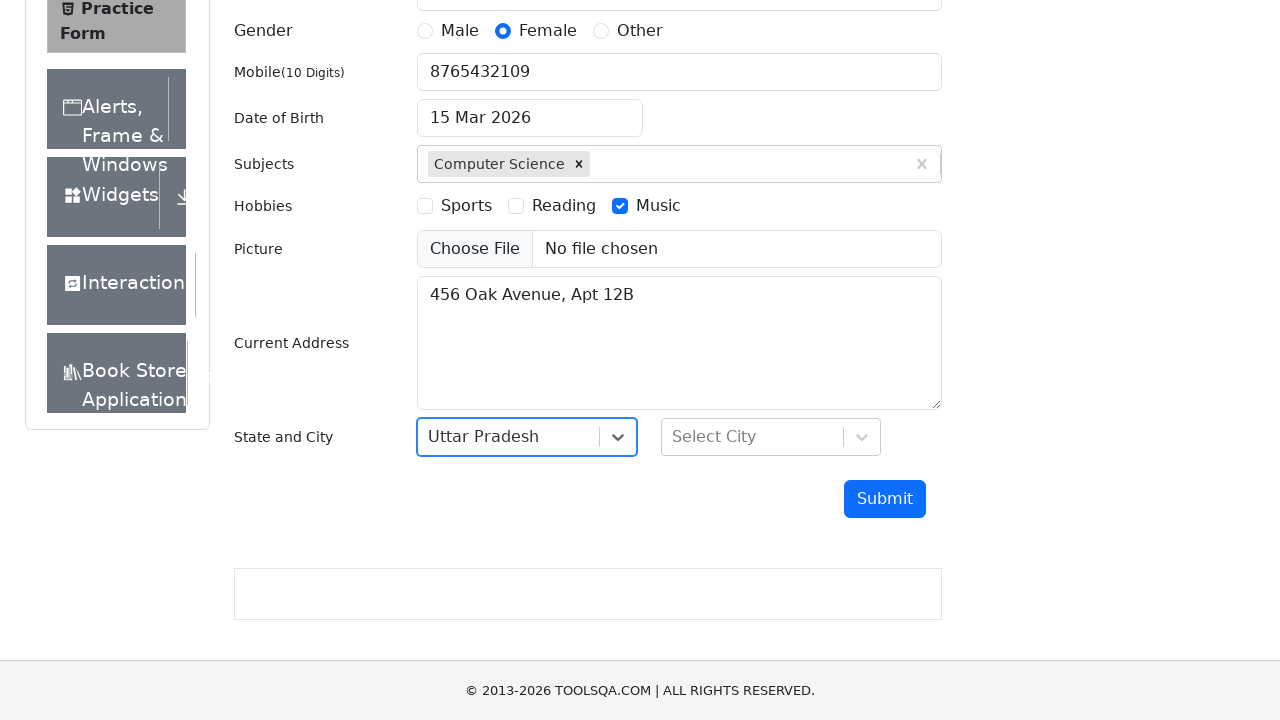

Clicked city dropdown to open selection menu at (771, 437) on #city
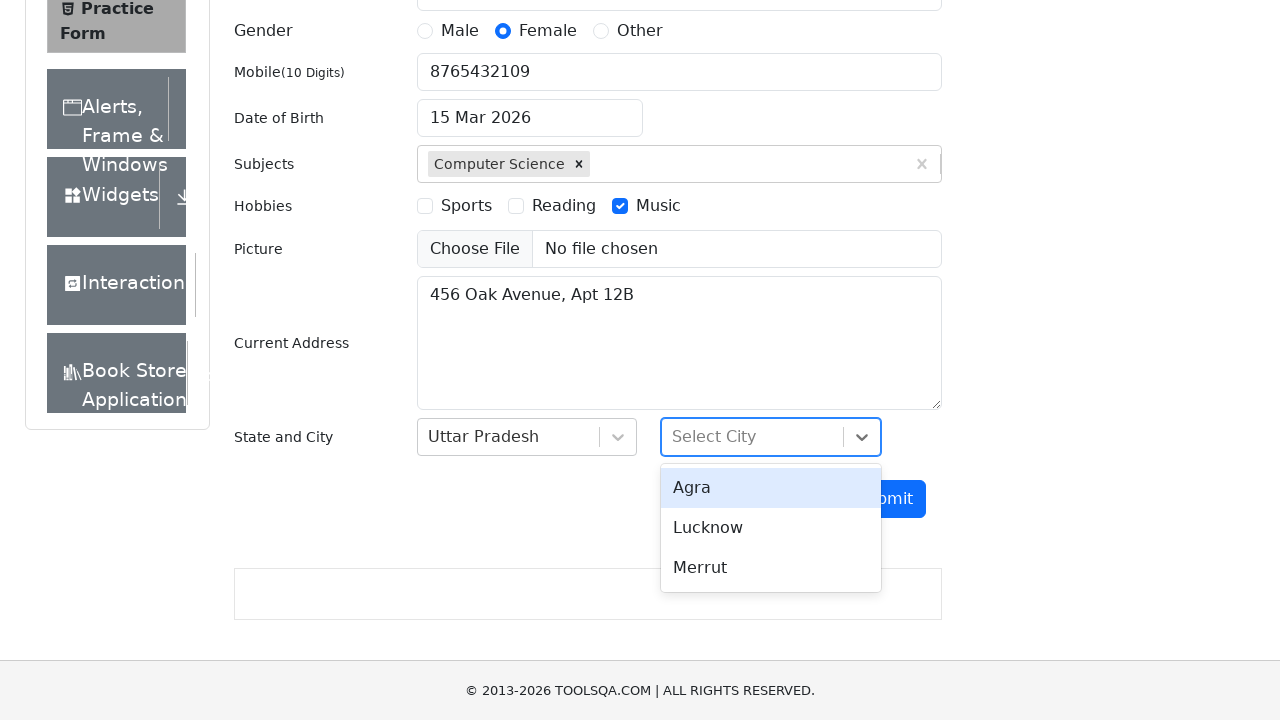

Typed 'Lucknow' in city selection field
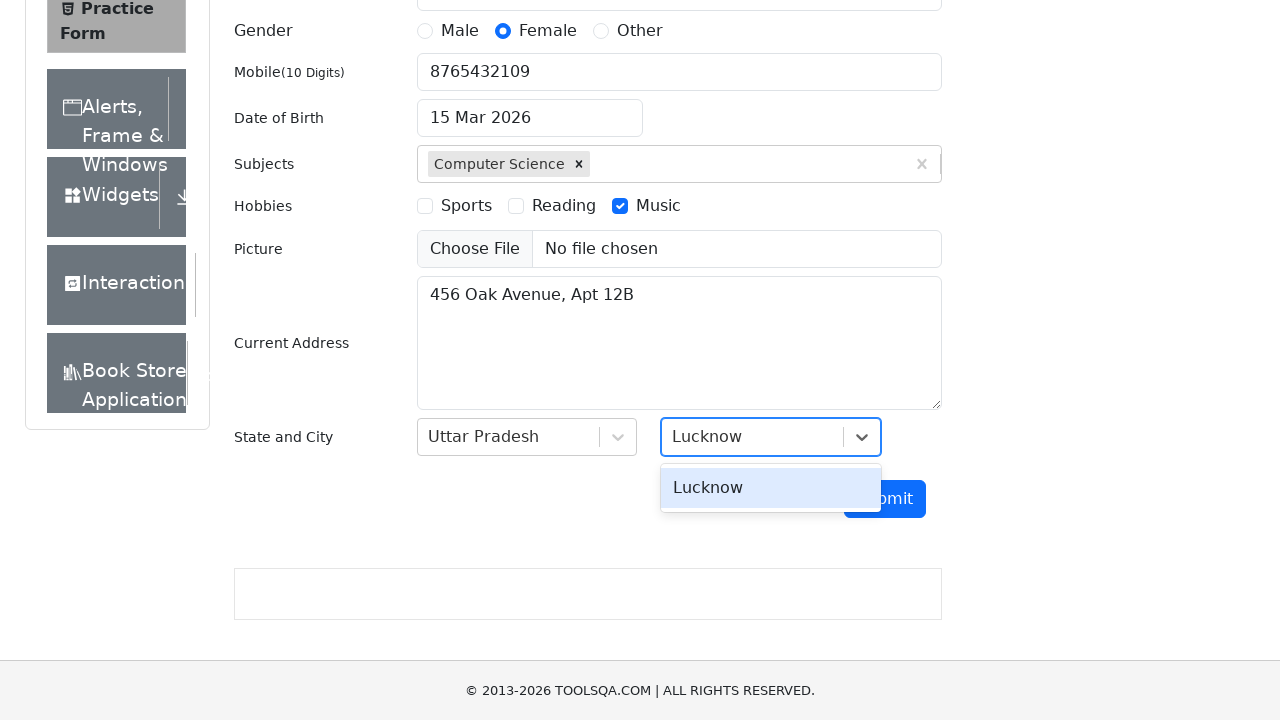

Pressed Enter to confirm city selection 'Lucknow'
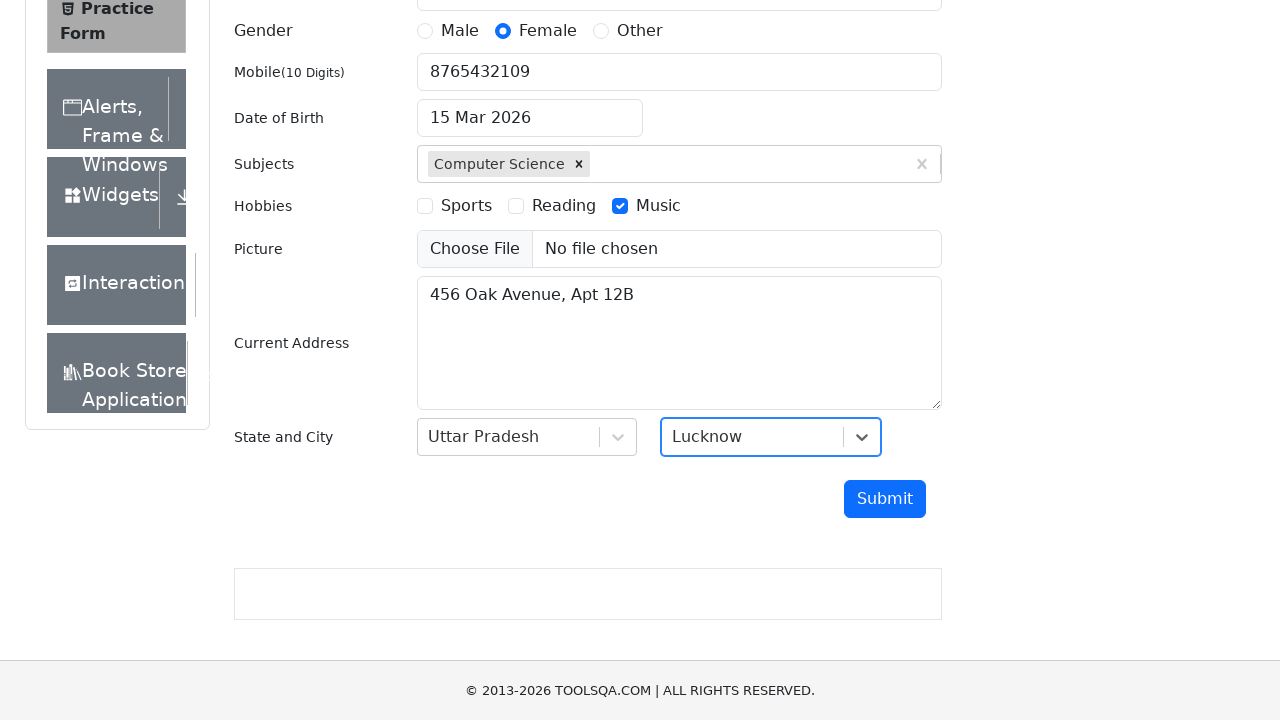

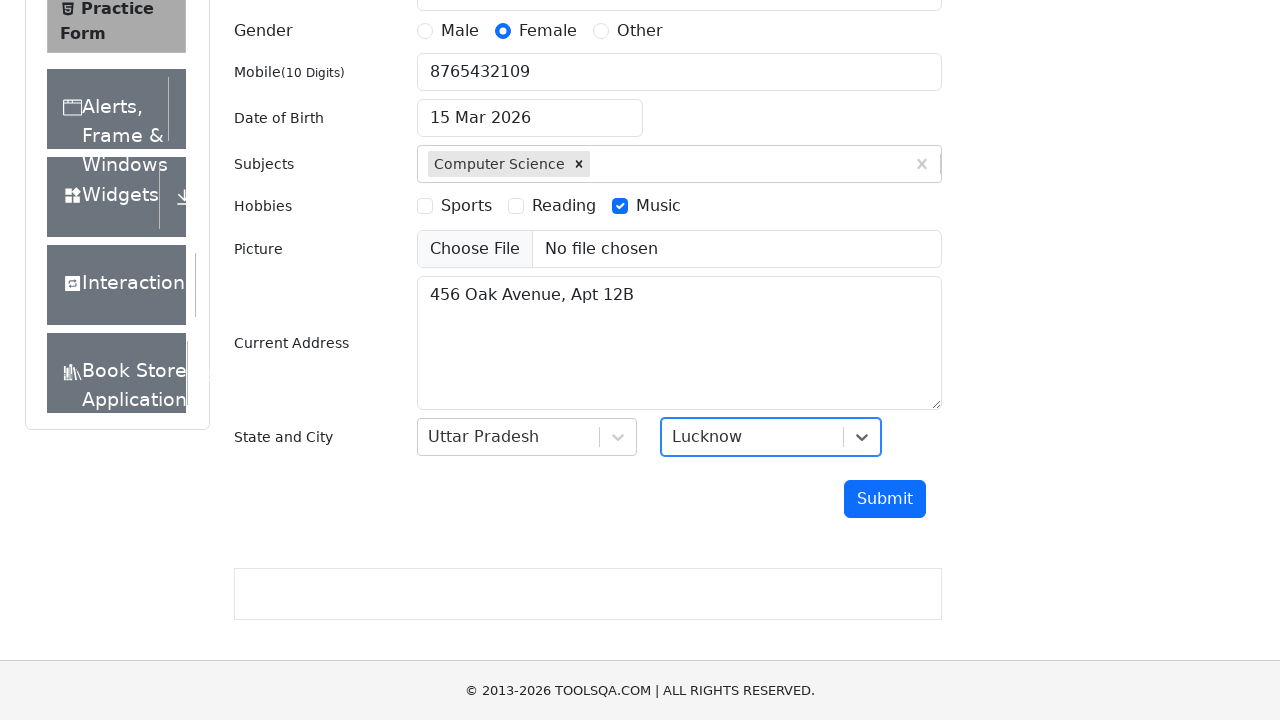